Tests date and time picker functionality by opening the picker and selecting a time slot from the time list.

Starting URL: https://demoqa.com/date-picker

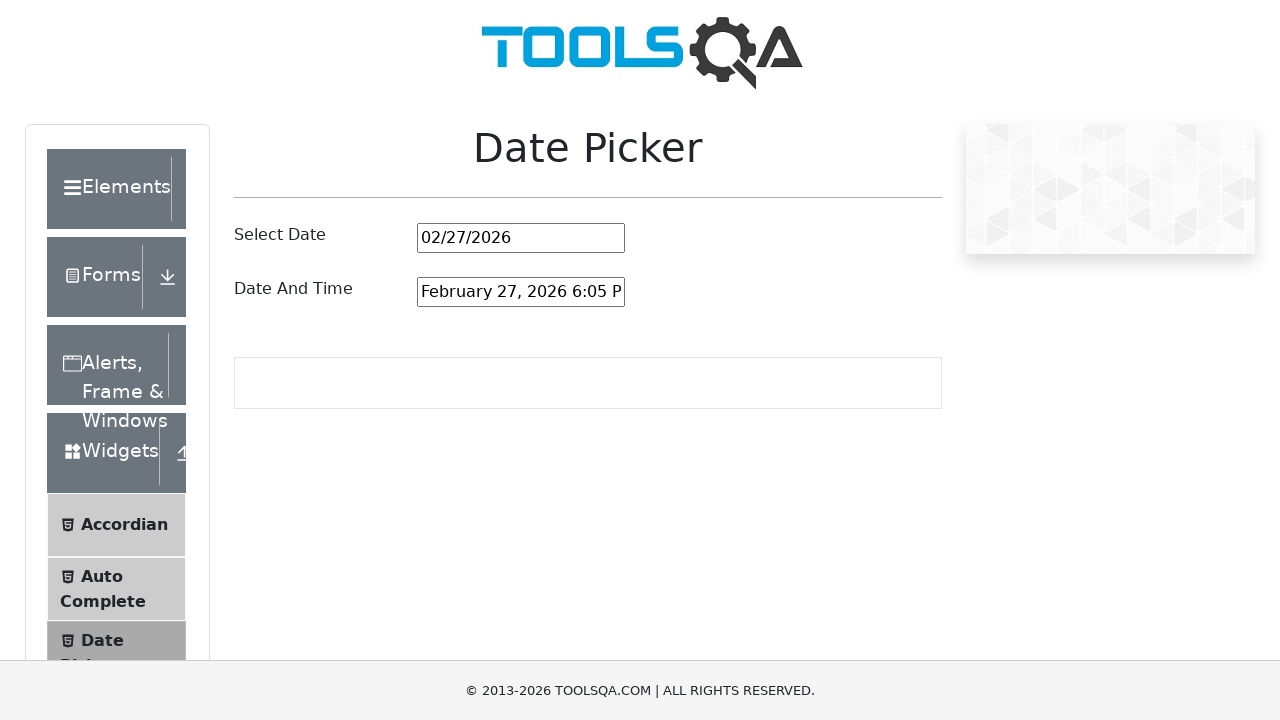

Clicked on date and time picker input to open the picker at (521, 292) on #dateAndTimePickerInput
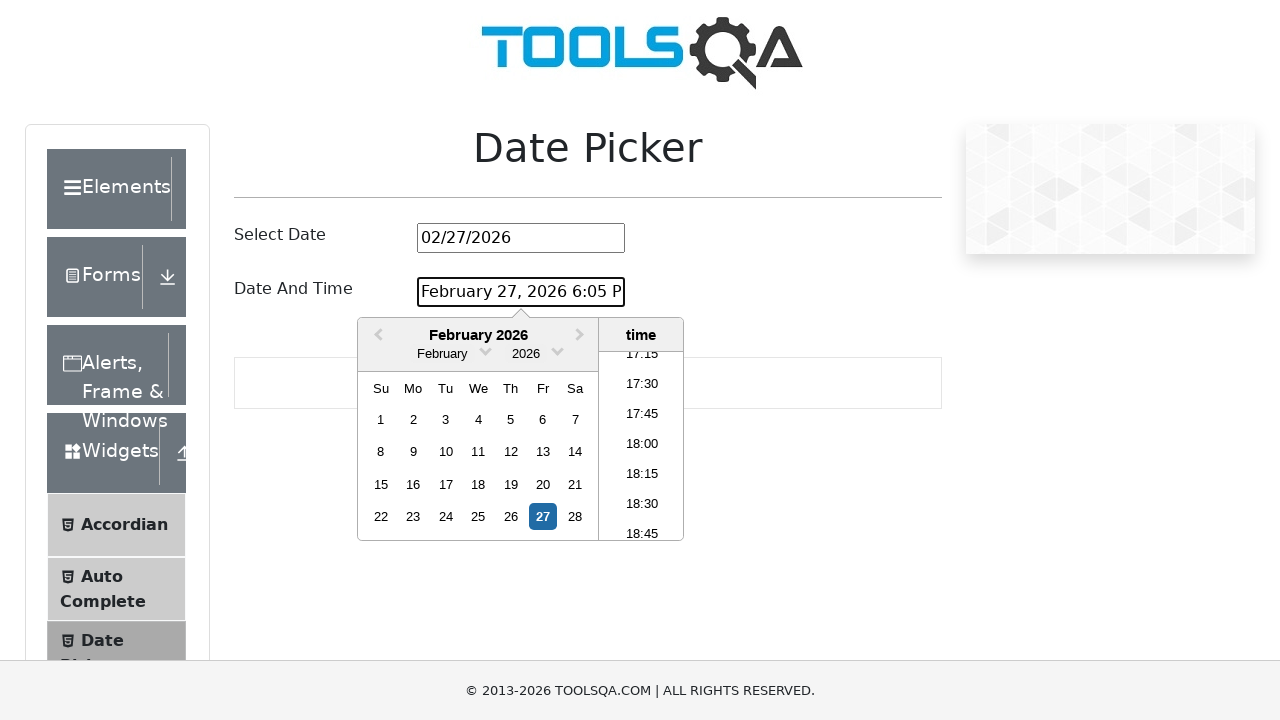

Selected the 4th time option from the time list at (642, 446) on .react-datepicker__time-list-item >> nth=3
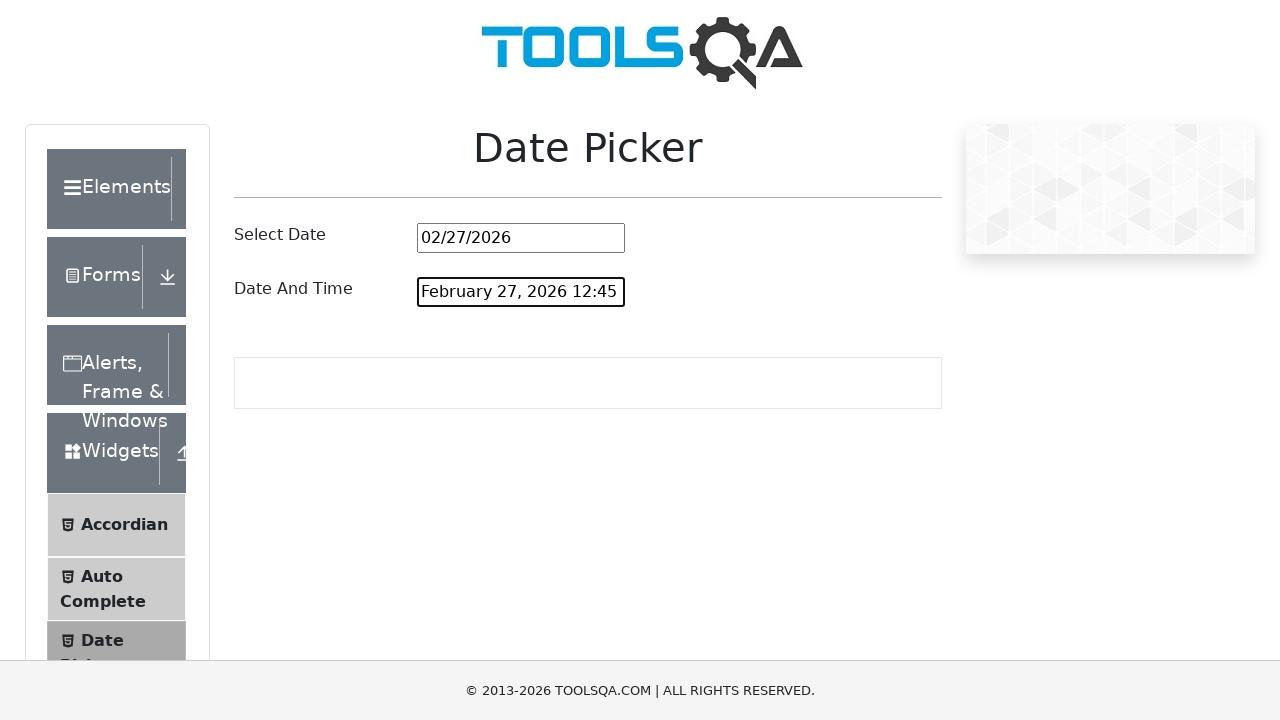

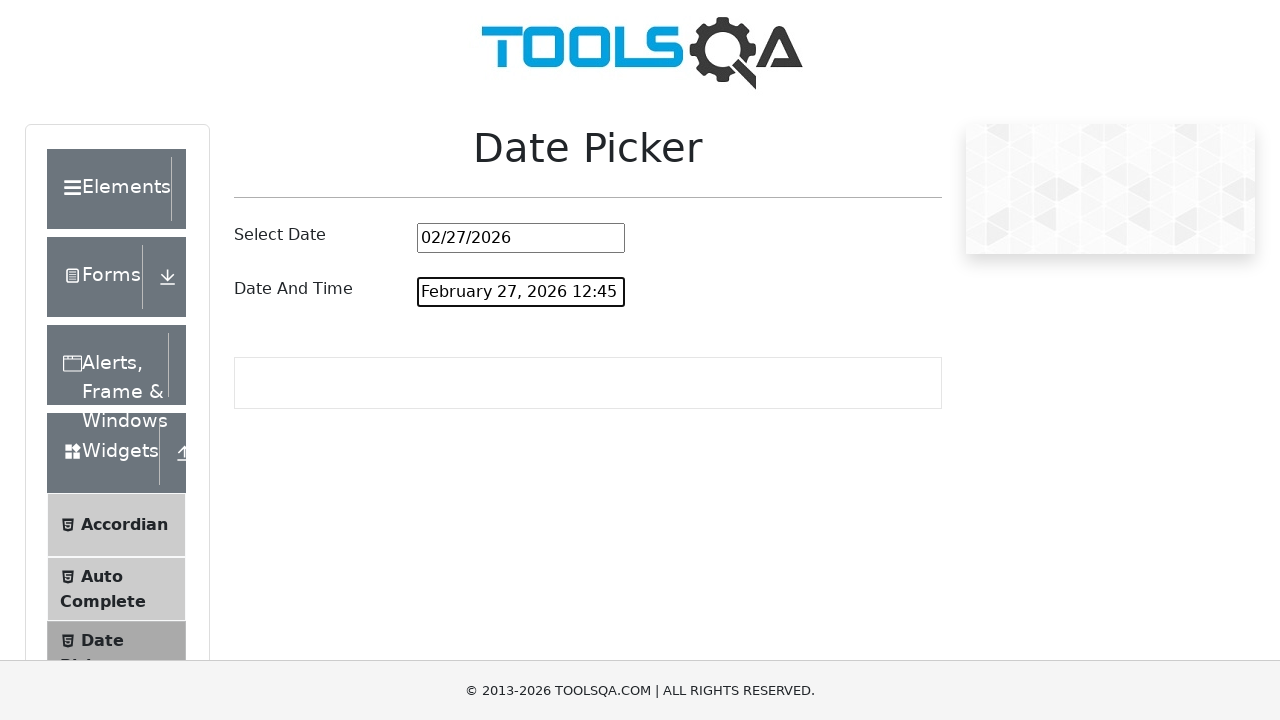